Tests visibility and enabled state of a dynamic element on a demo page by checking its various states

Starting URL: https://demoqa.com/dynamic-properties

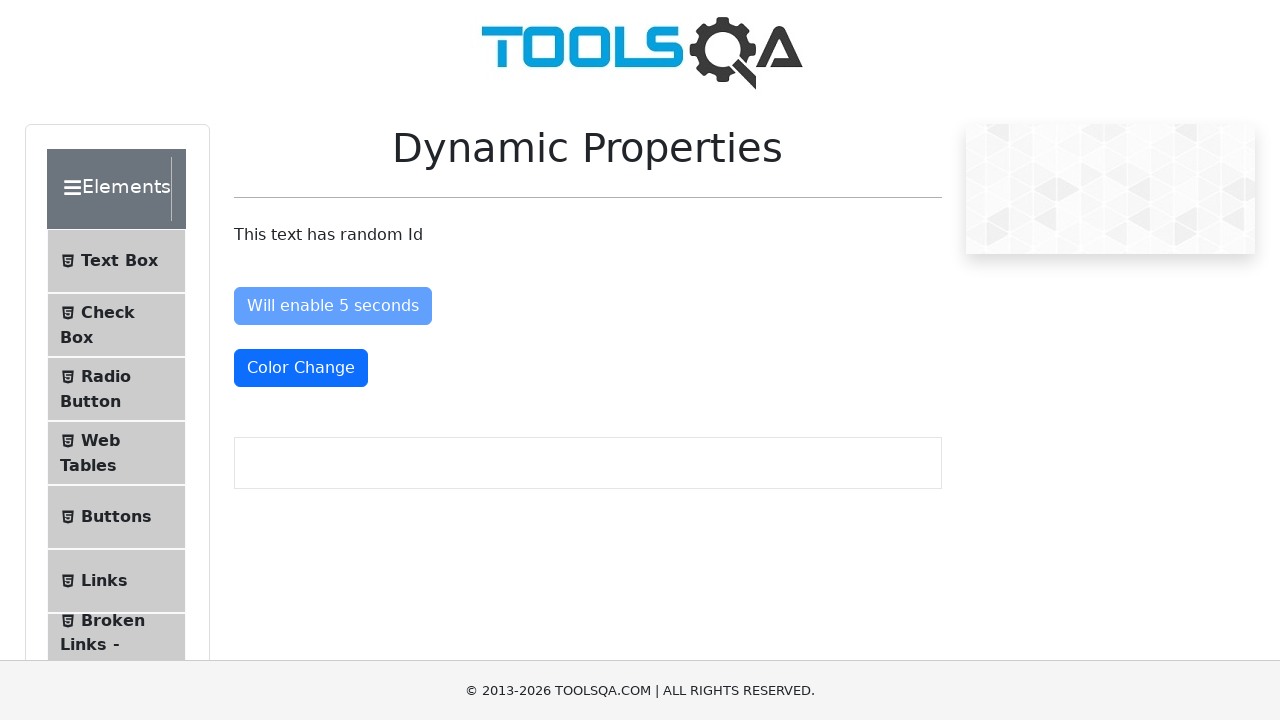

Navigated to DemoQA dynamic properties page
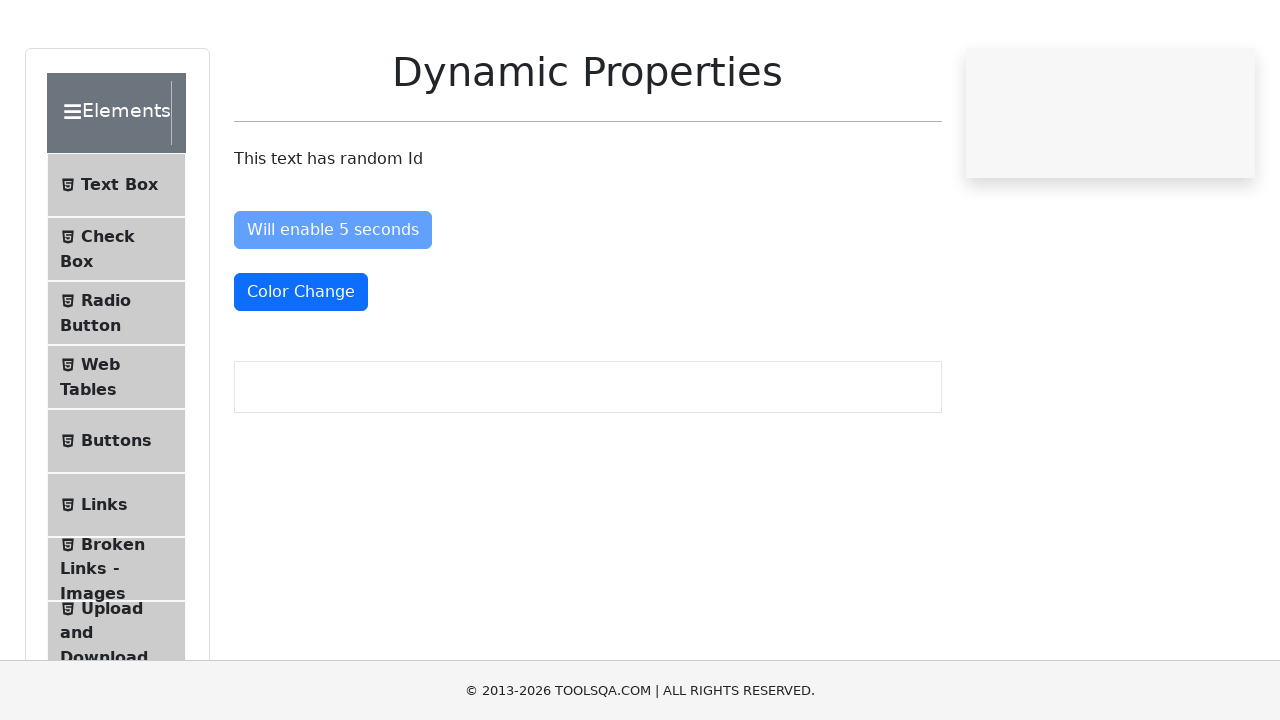

Located the dynamic element with id 'enableAfter'
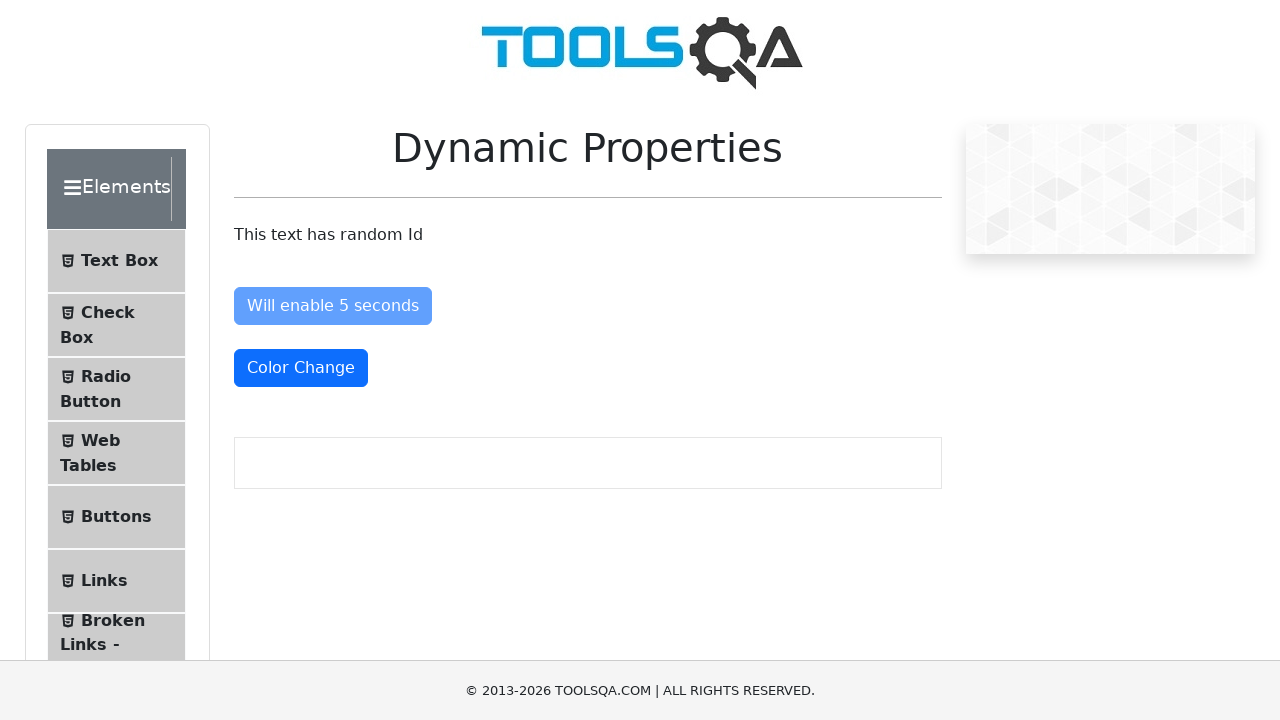

Checked if element is enabled: False
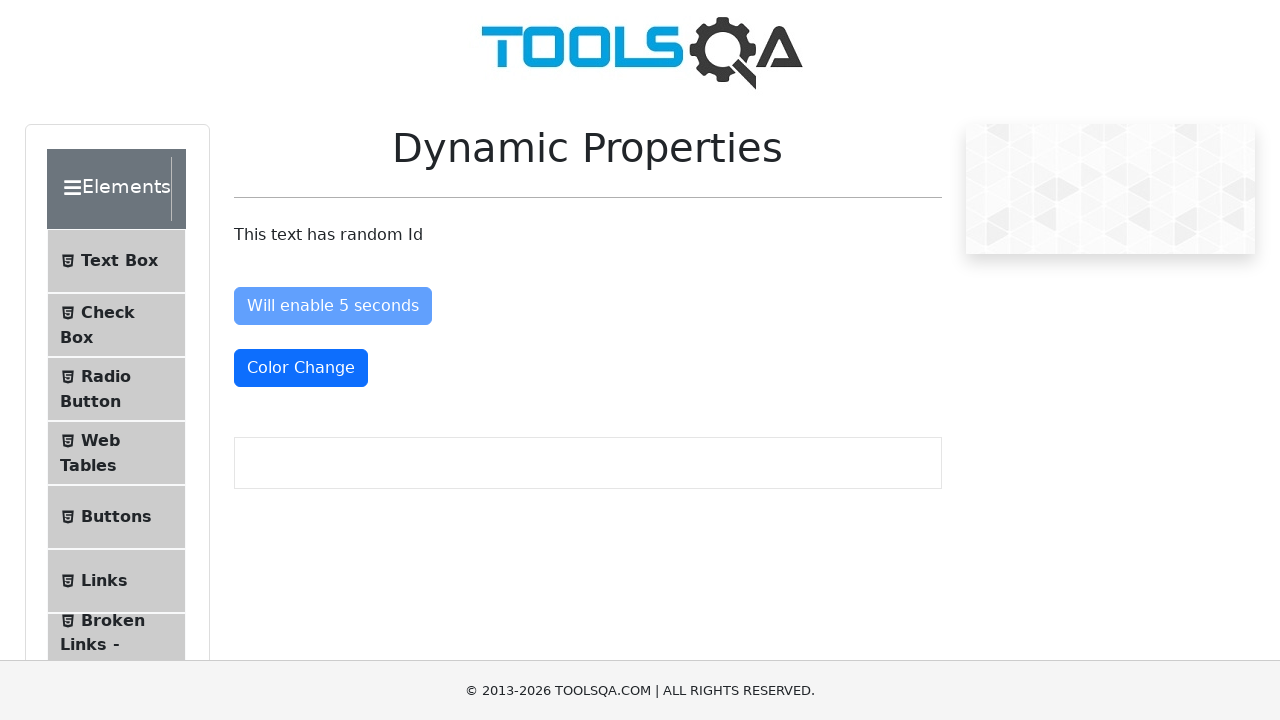

Checked if element is disabled: True
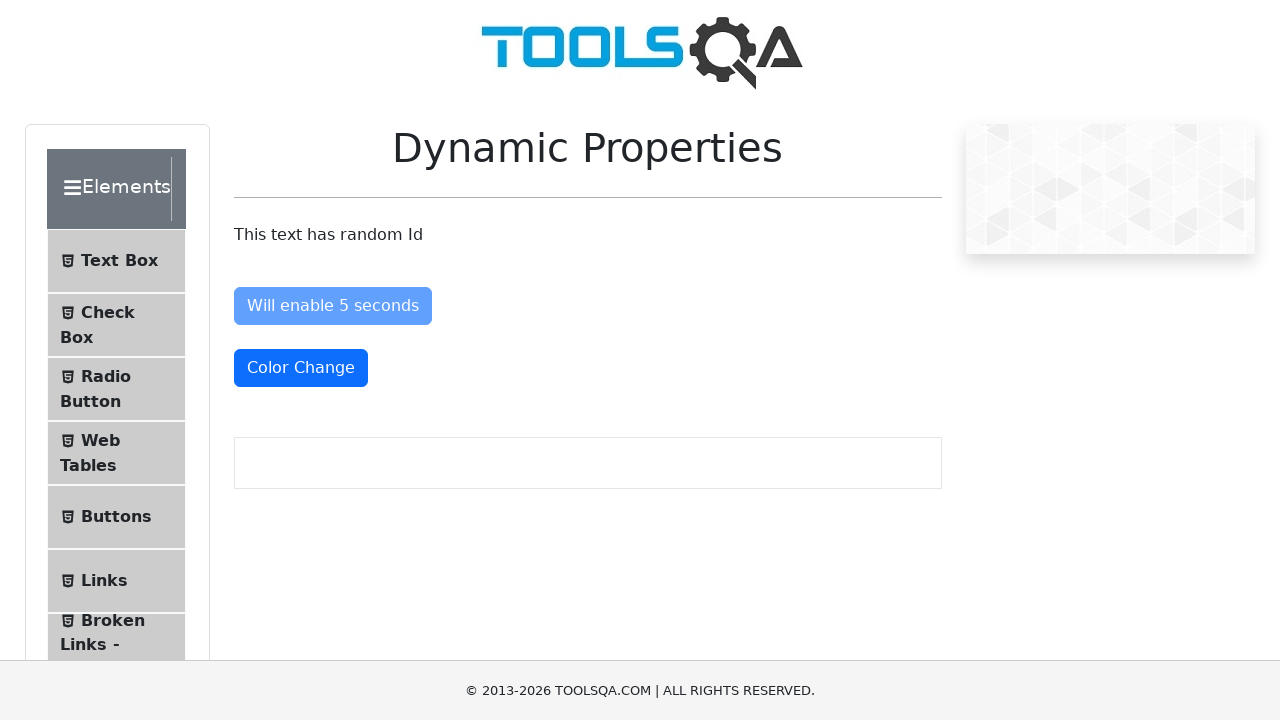

Checked if element is hidden: False
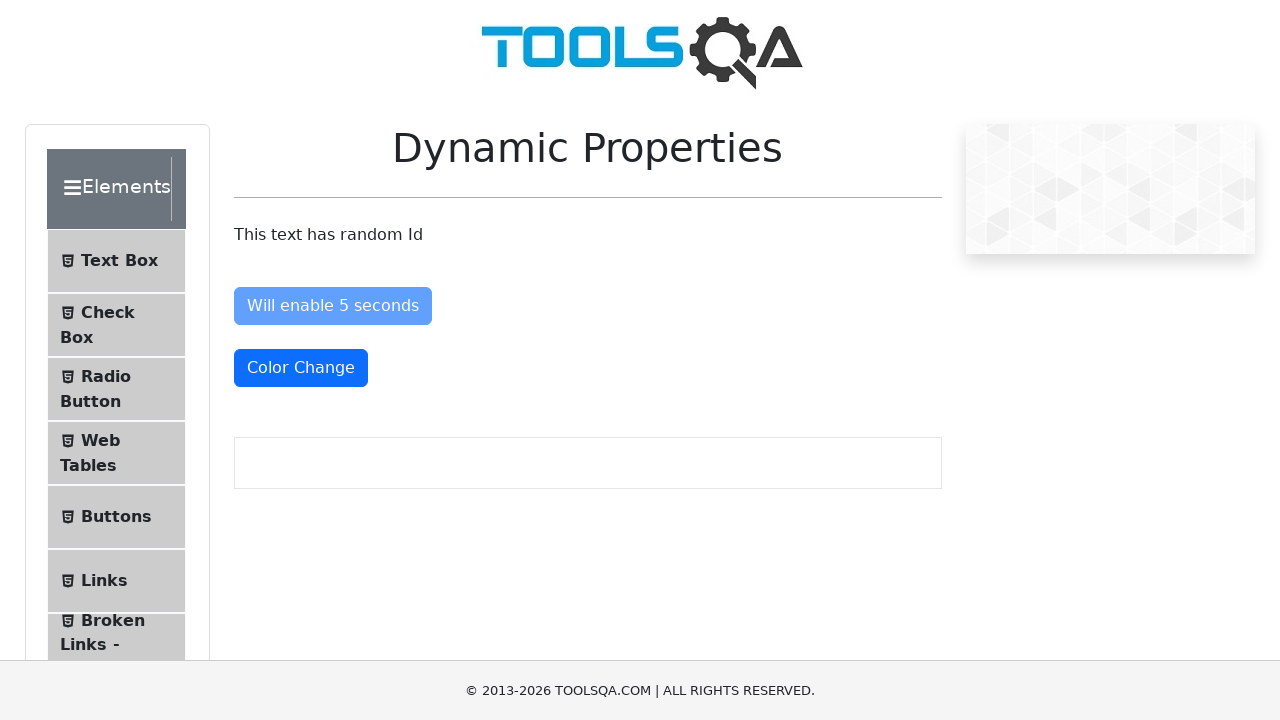

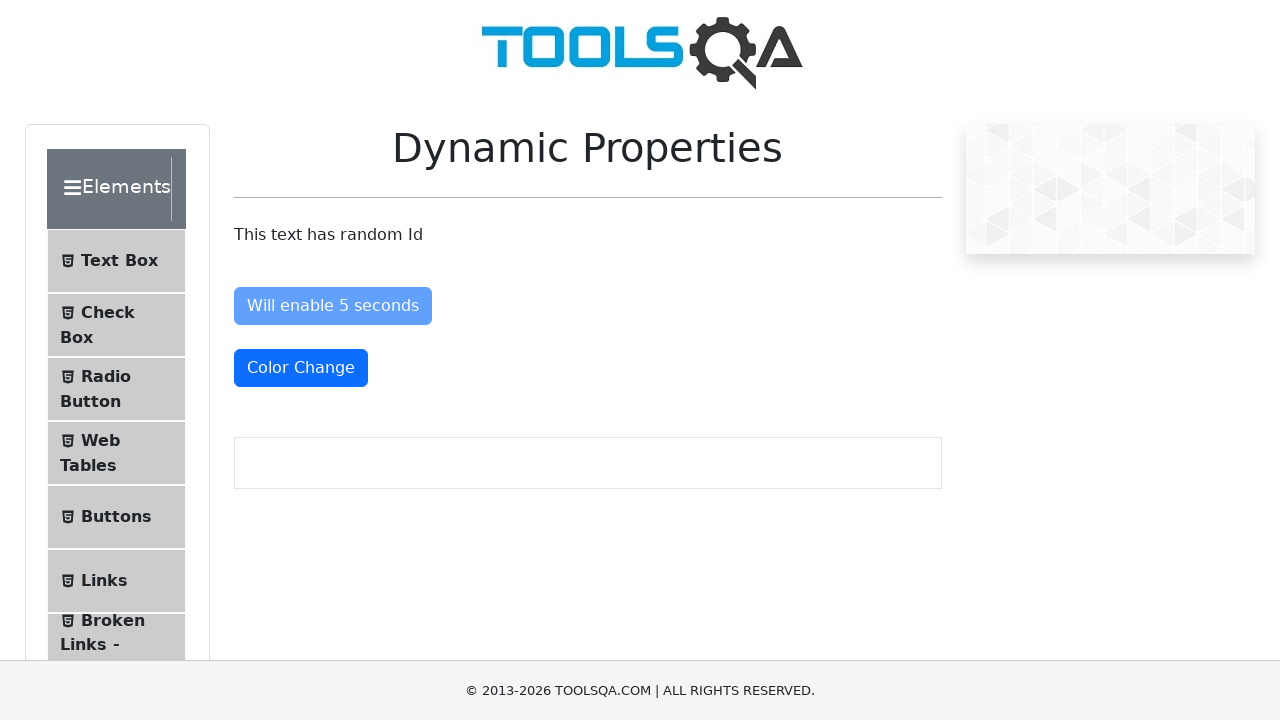